Tests confirmation alert by triggering it, accepting it, and verifying the result message

Starting URL: http://only-testing-blog.blogspot.com/2013/11/new-test.html

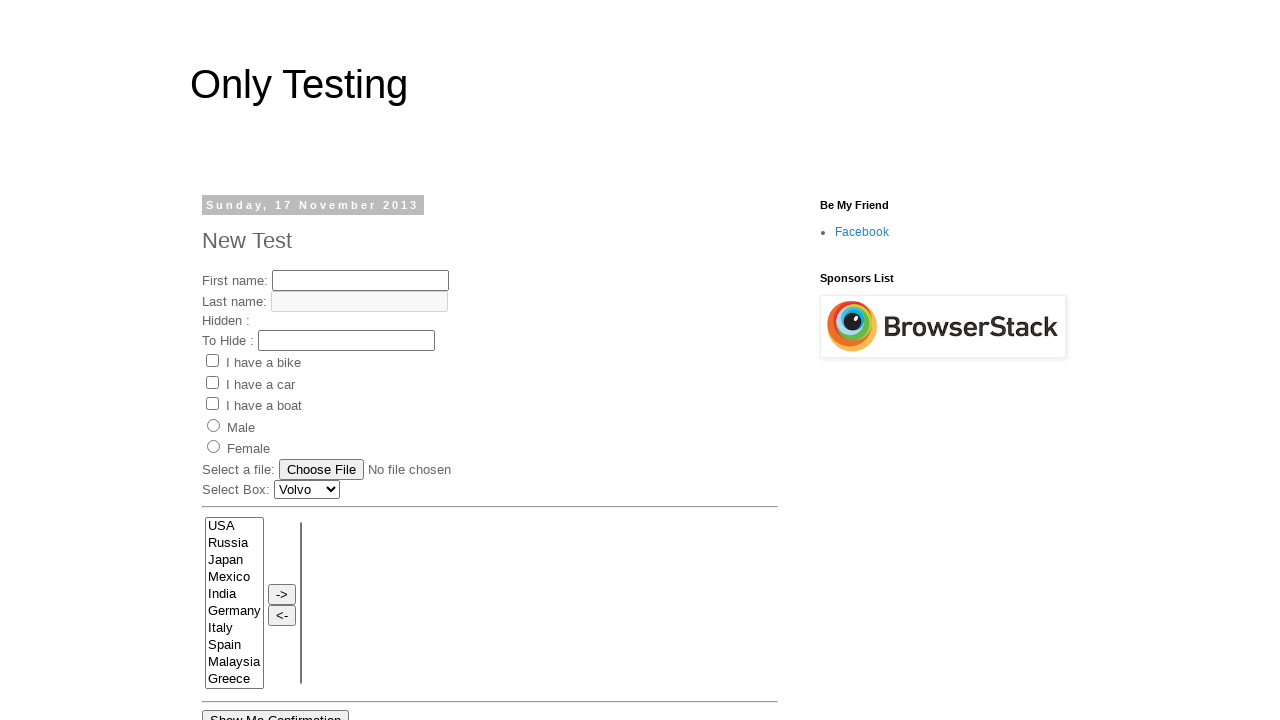

Clicked 'Show Me Confirmation' button to trigger alert at (276, 710) on xpath=//button[text()='Show Me Confirmation']
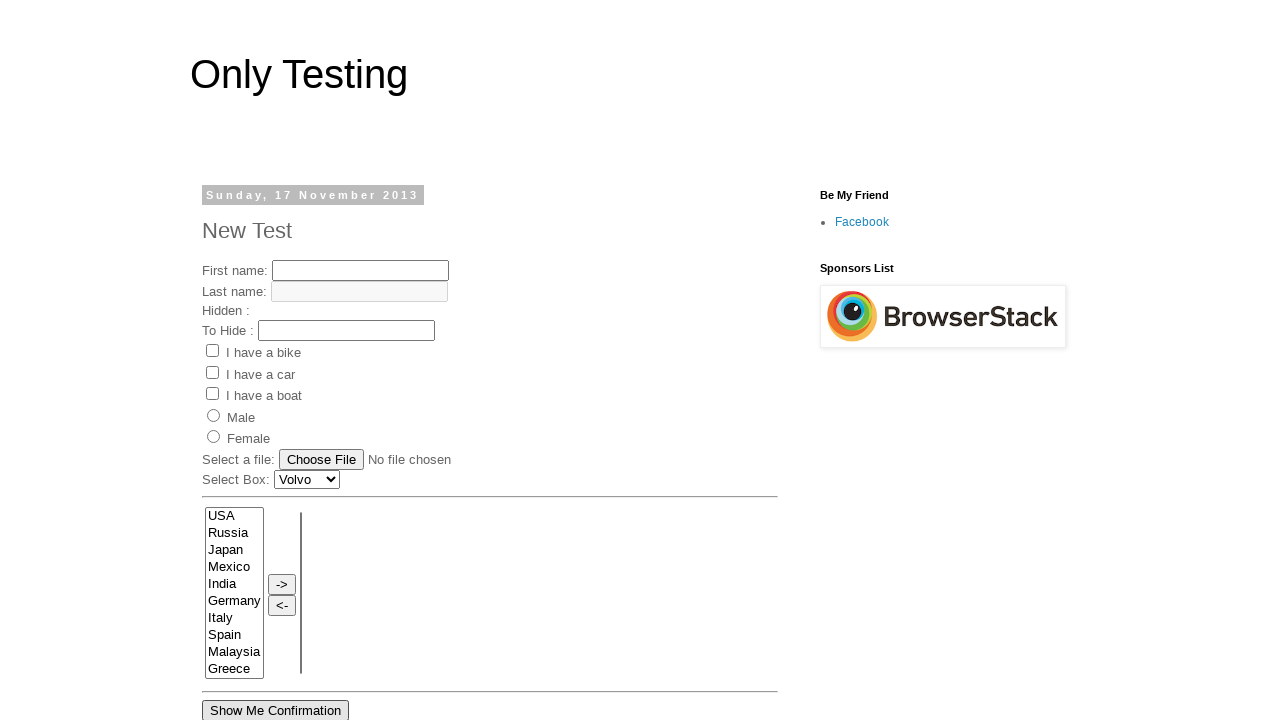

Attached dialog handler to accept confirmation alerts
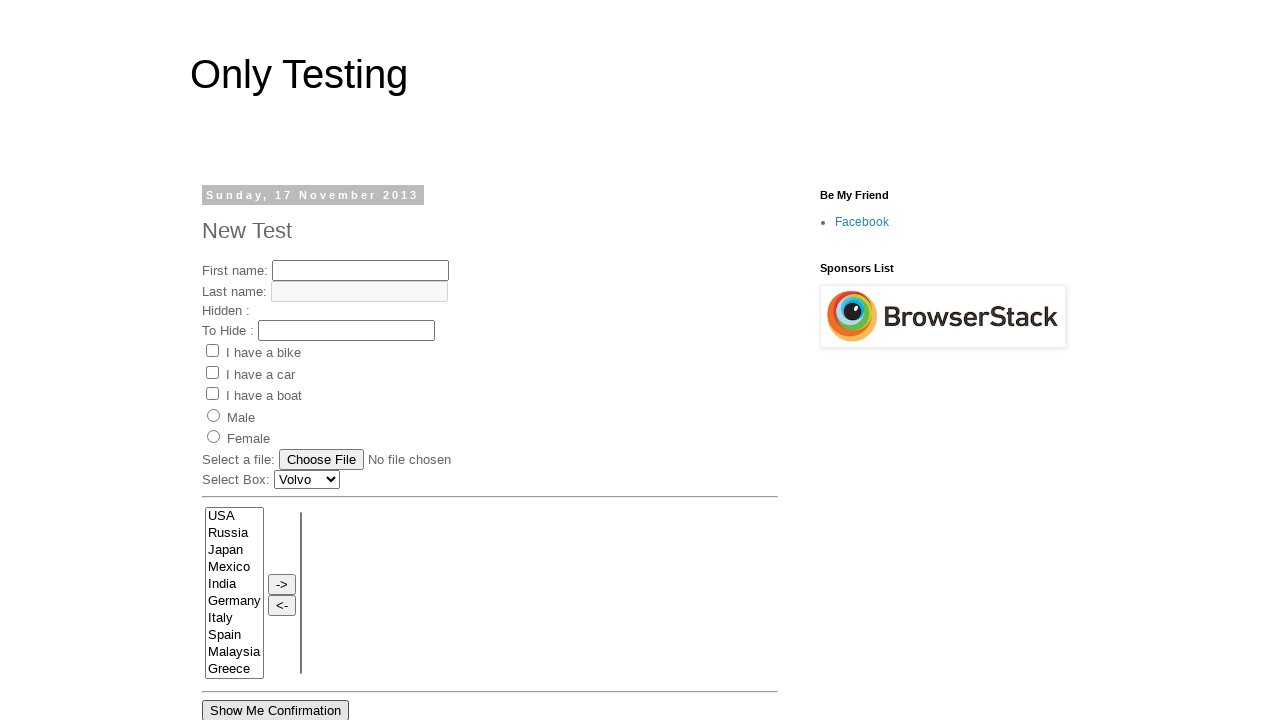

Clicked 'Show Me Confirmation' button again with dialog handler active at (276, 710) on xpath=//button[text()='Show Me Confirmation']
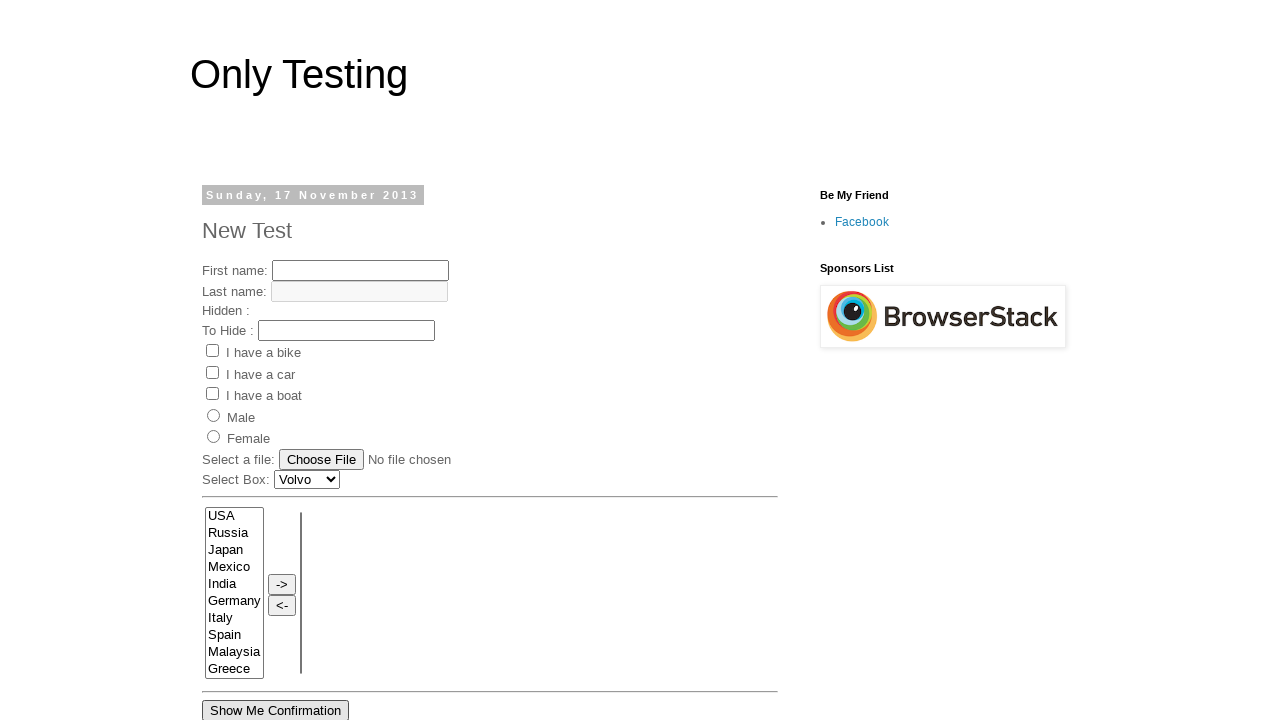

Confirmation alert accepted and demo message element loaded
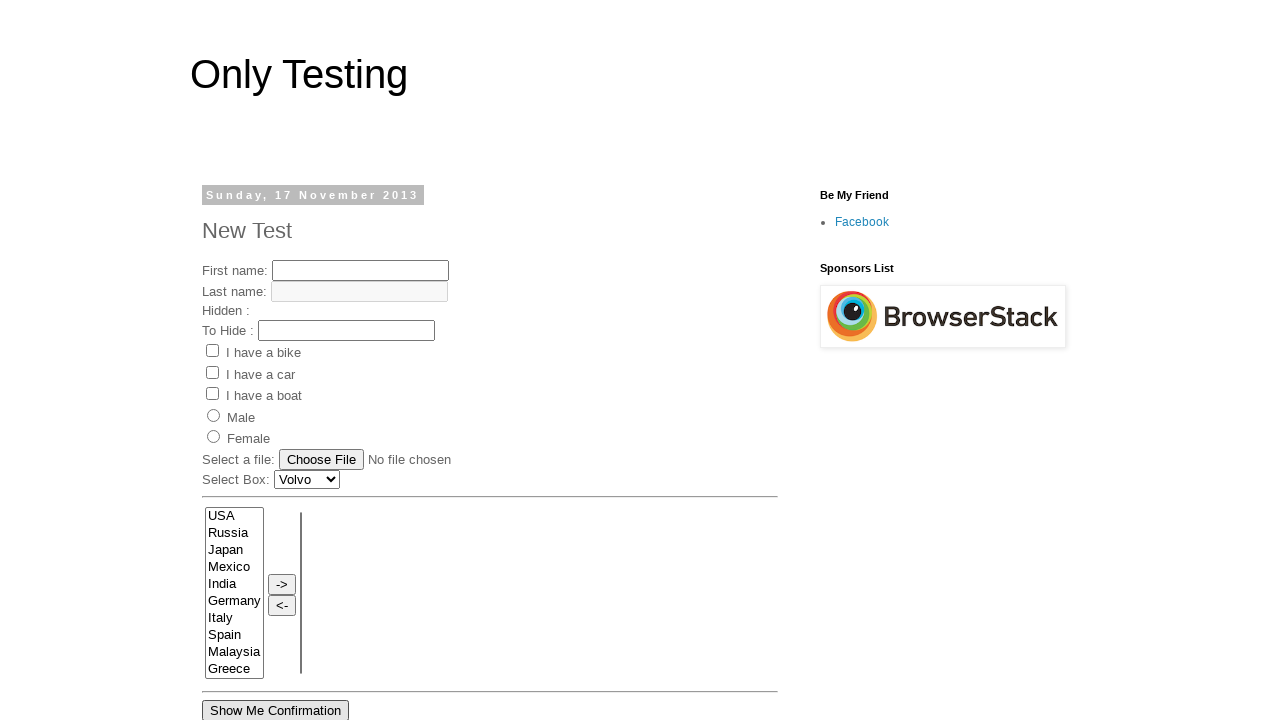

Retrieved demo message text: 'You pressed OK!'
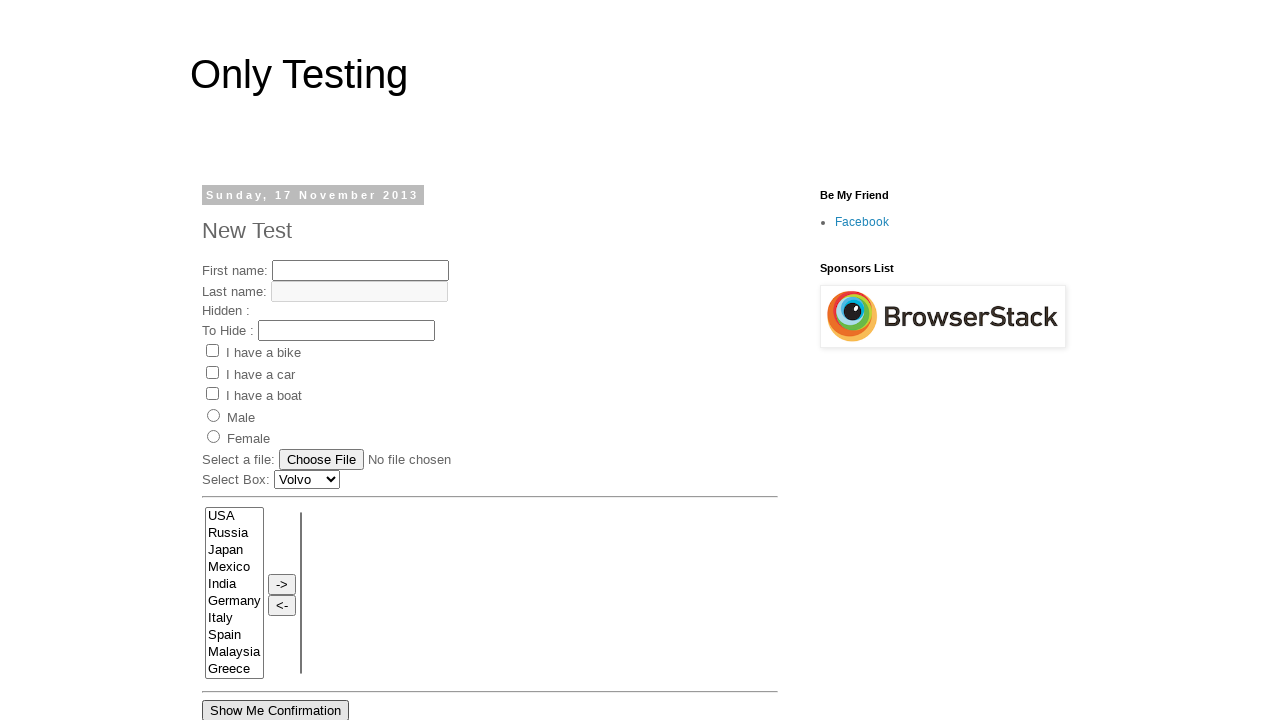

Verified 'OK' text is present in demo message - assertion passed
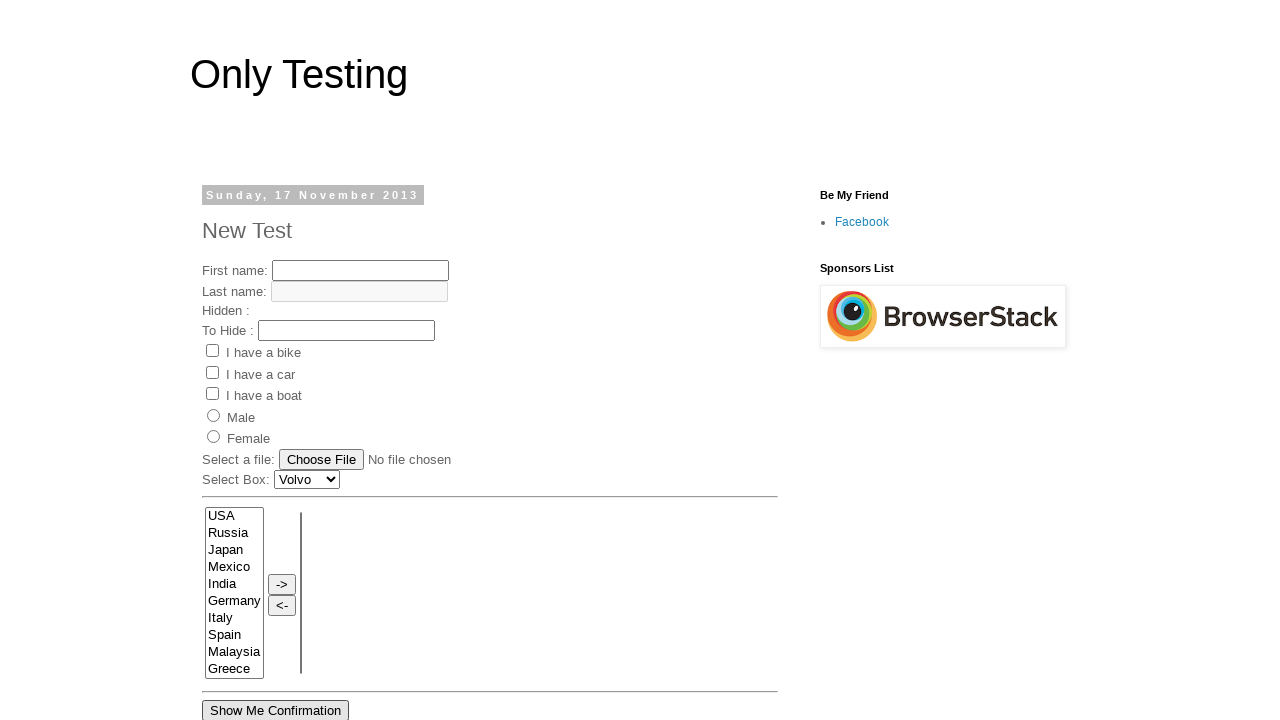

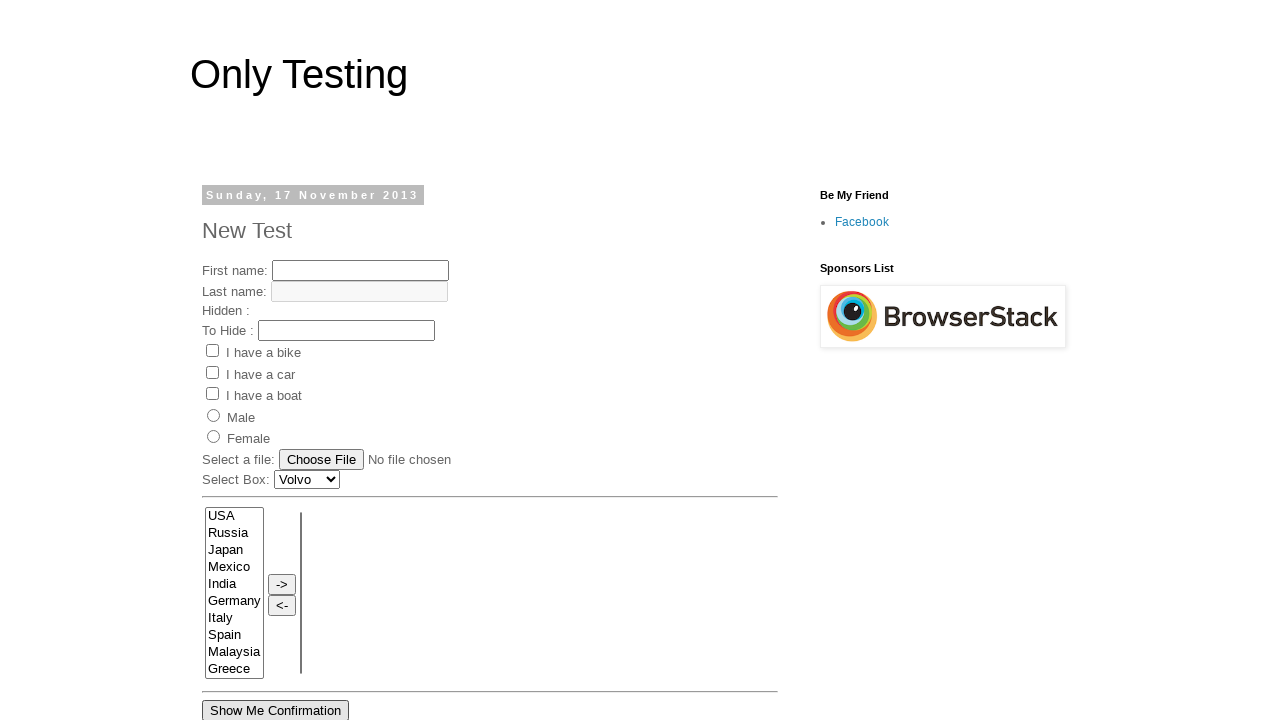